Validates that the top navigation menu items (SPECIAL OFFER, POPULAR ITEMS, CONTACT US, OUR PRODUCTS) are displayed and clickable

Starting URL: https://advantageonlineshopping.com/

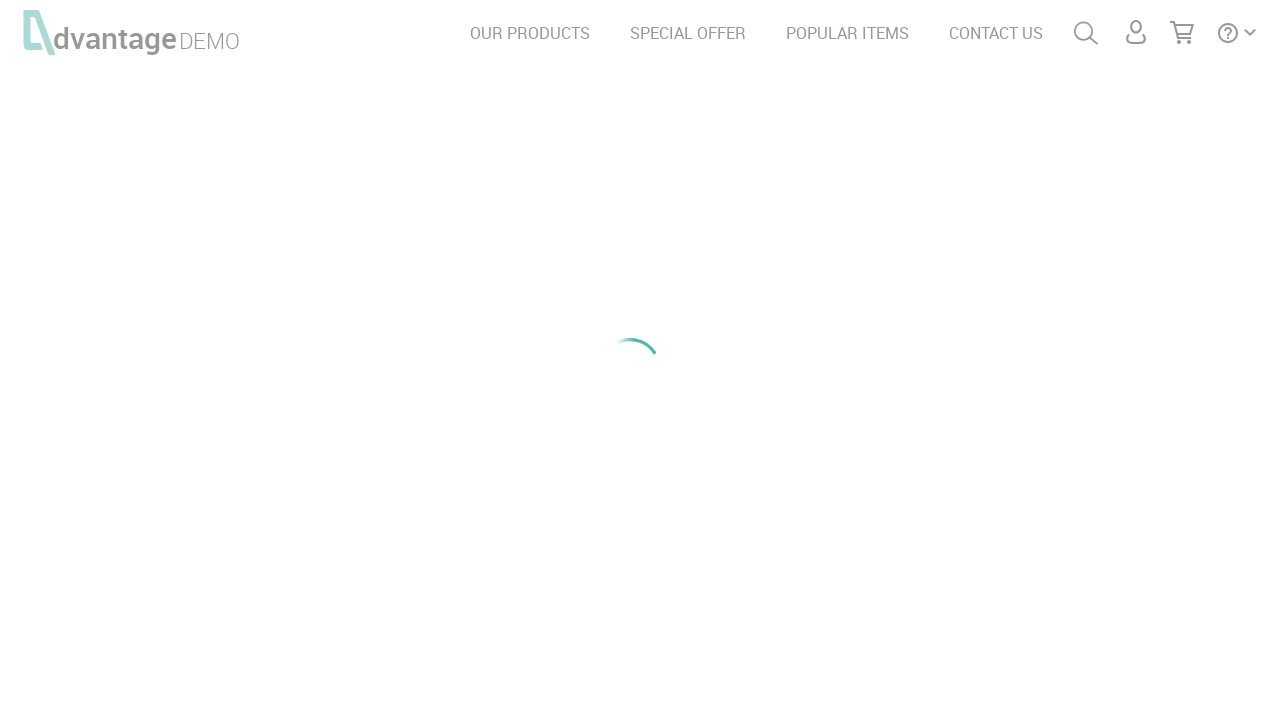

Waited for SPECIAL OFFER menu item to be displayed
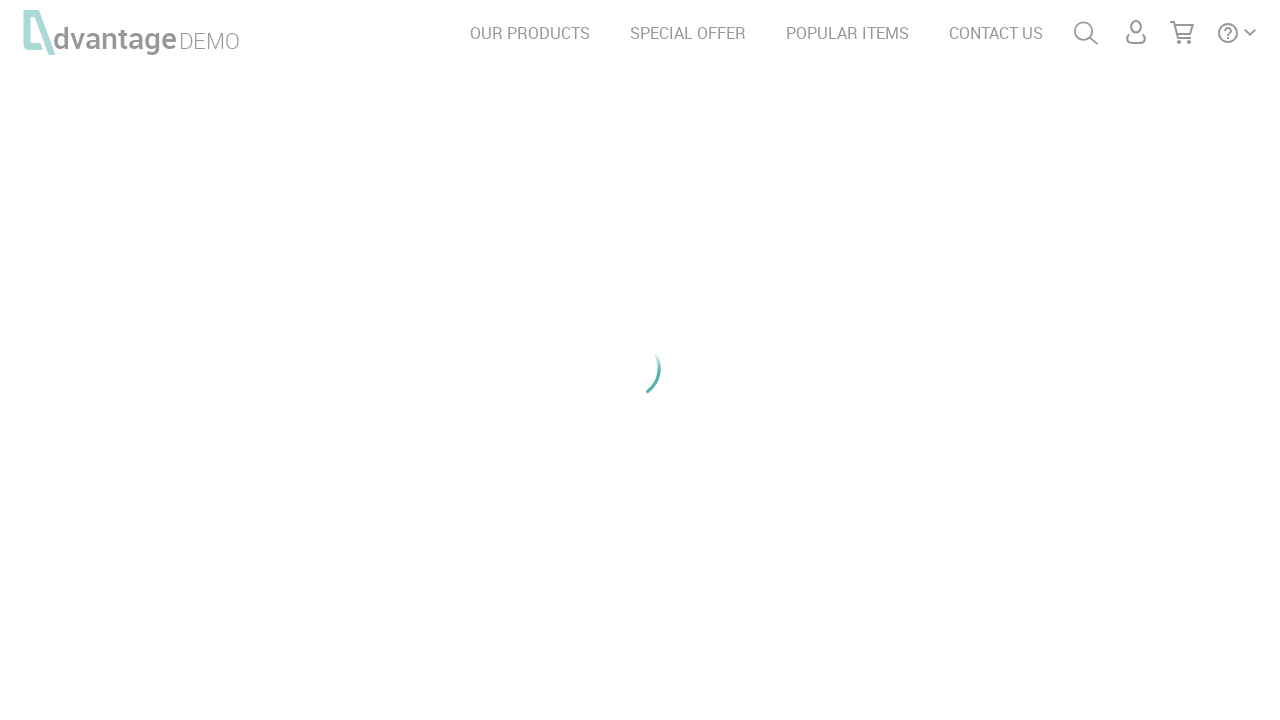

Clicked SPECIAL OFFER navigation menu item at (688, 33) on text=SPECIAL OFFER
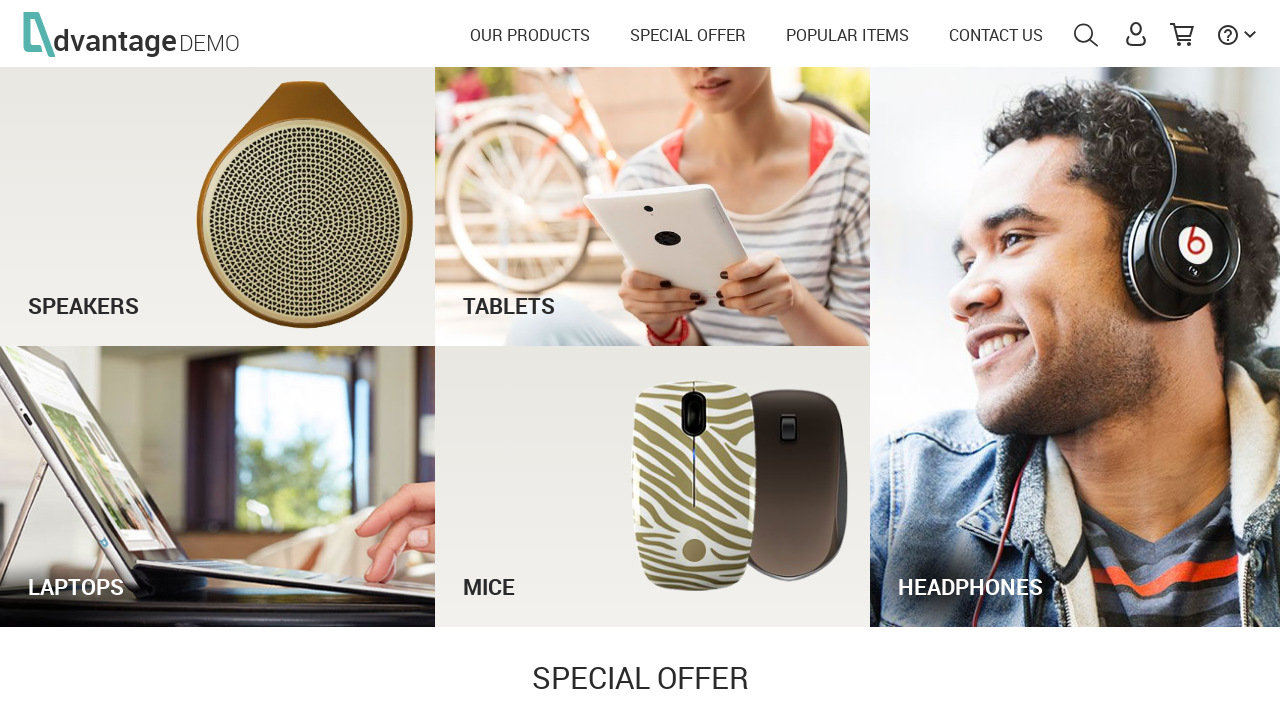

Clicked POPULAR ITEMS navigation menu item at (848, 33) on text=POPULAR ITEMS
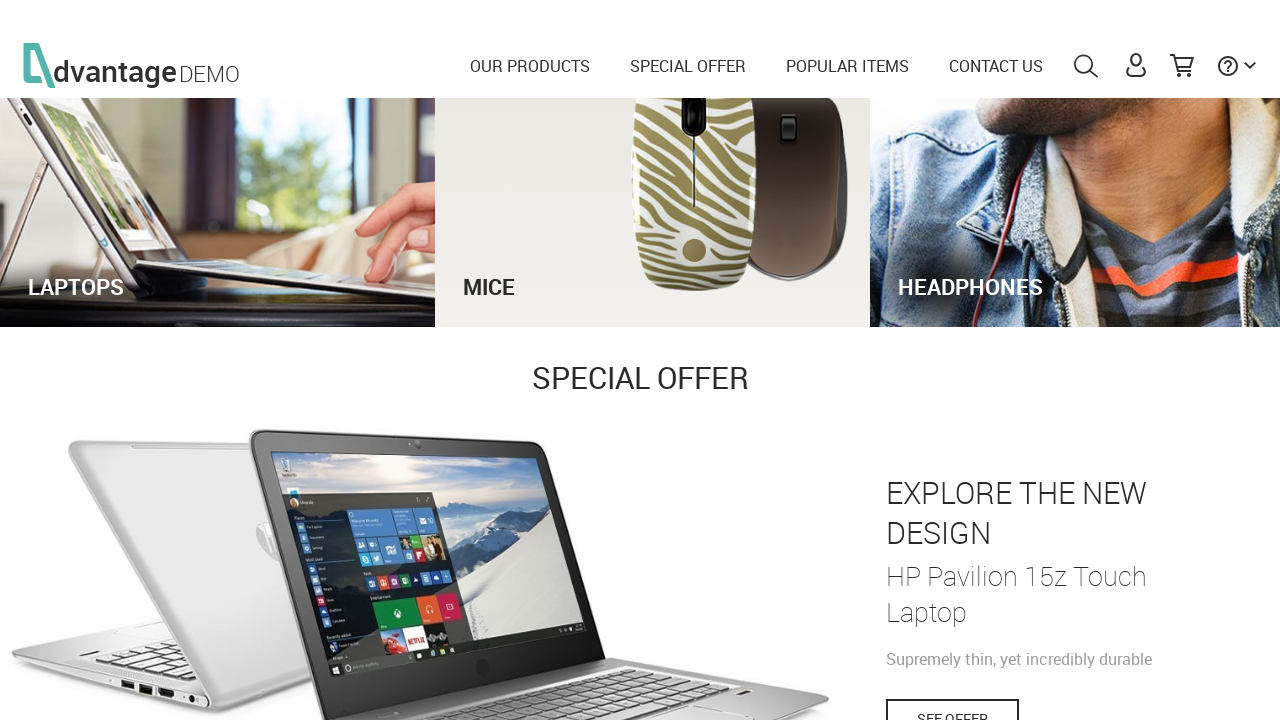

Clicked CONTACT US navigation menu item at (996, 33) on text=CONTACT US
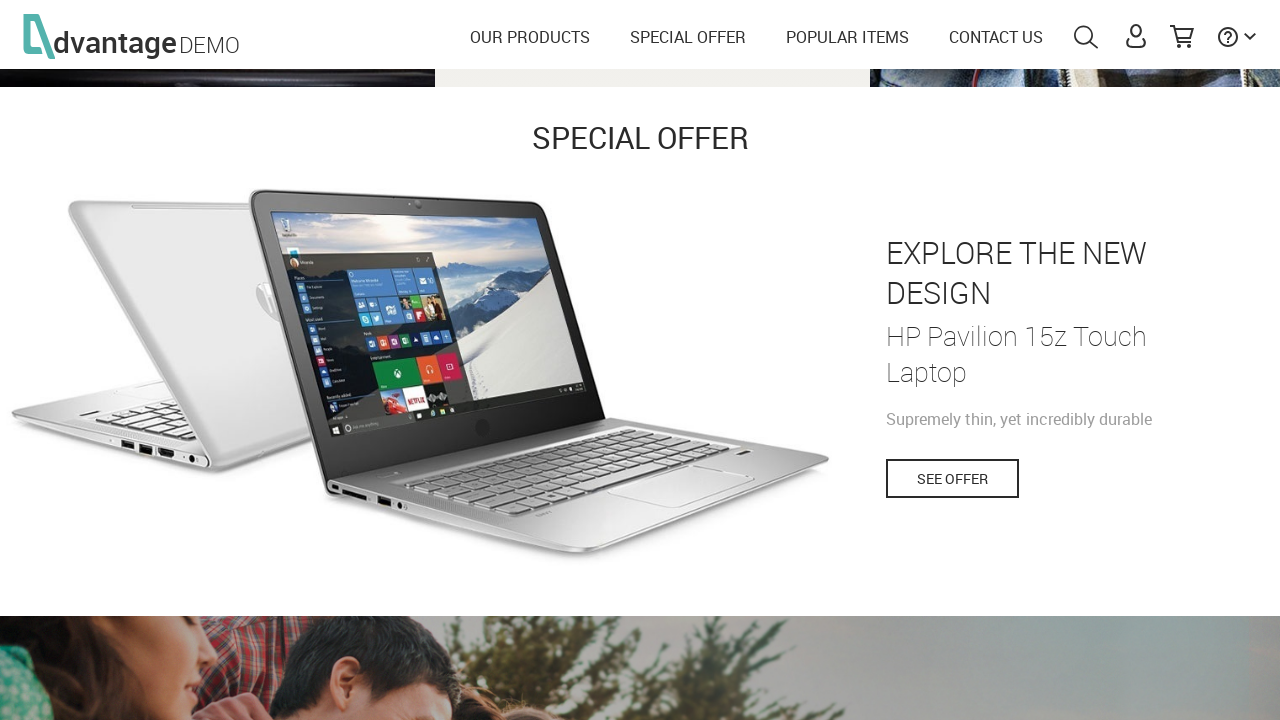

Clicked OUR PRODUCTS navigation menu item at (530, 33) on text=OUR PRODUCTS
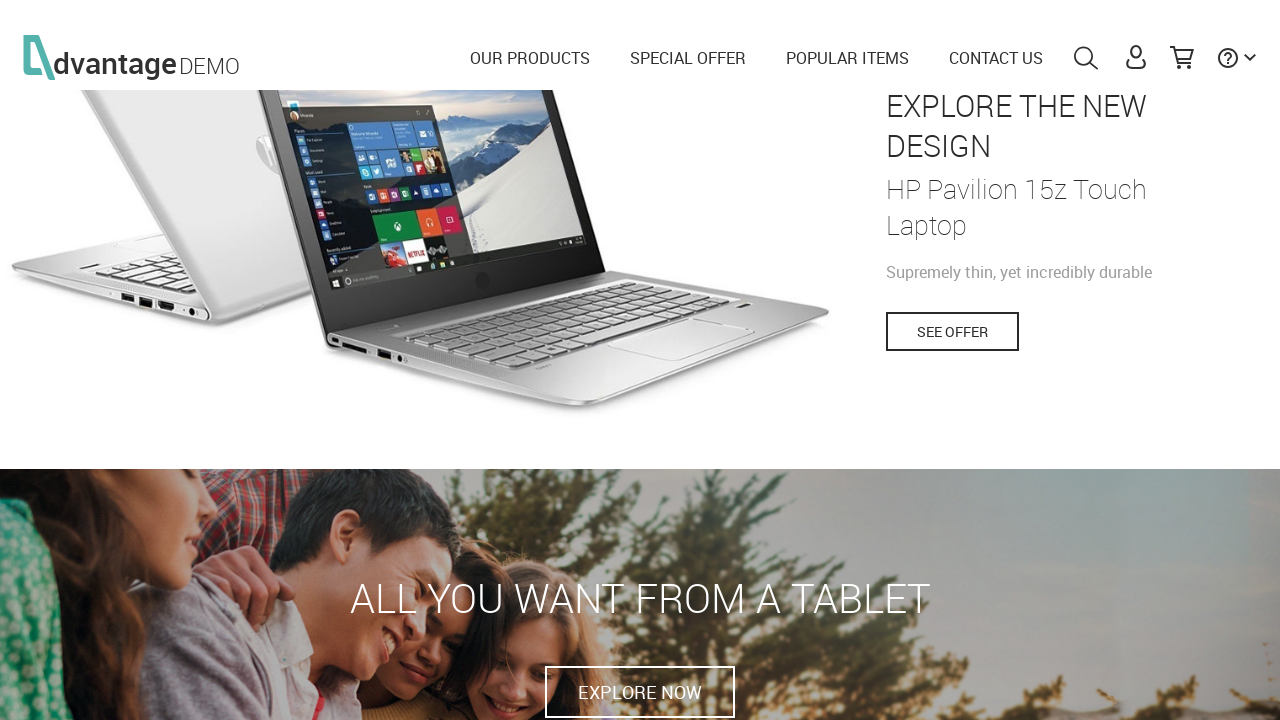

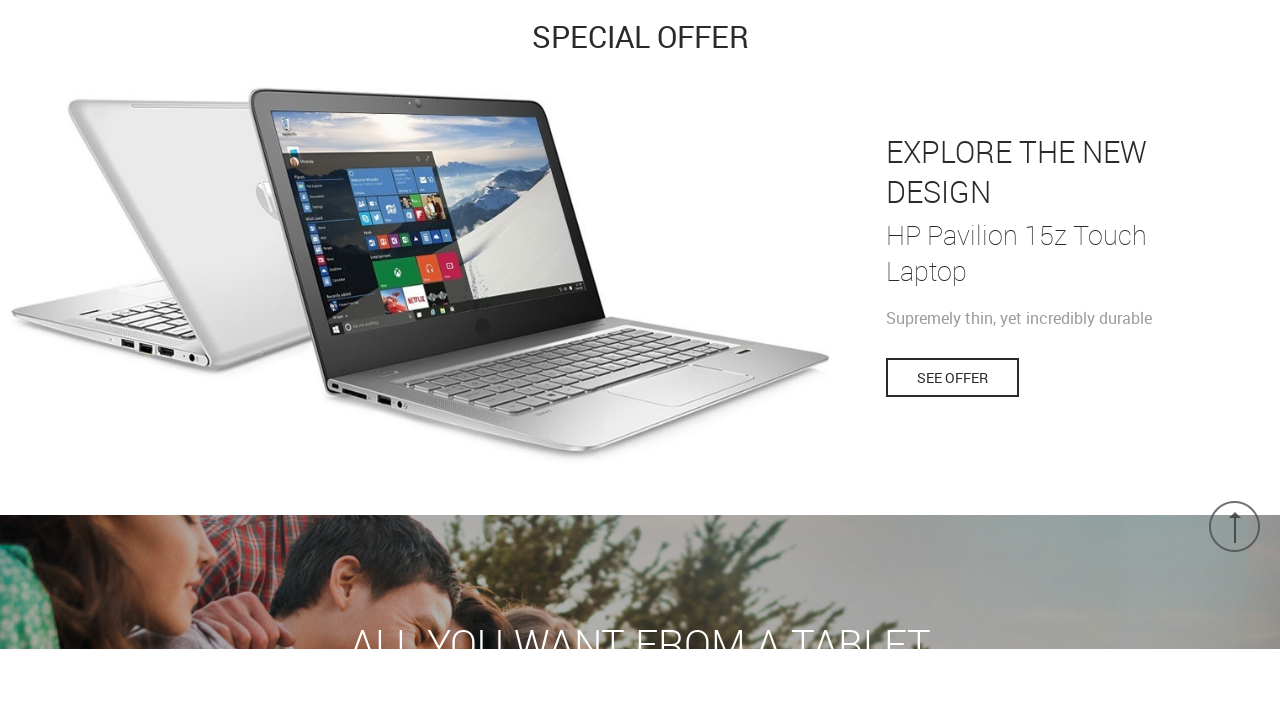